Tests various mouse actions on dropdown menus including right-click context menu, double-click, and regular click to display dropdown options

Starting URL: https://bonigarcia.dev/selenium-webdriver-java/dropdown-menu.html

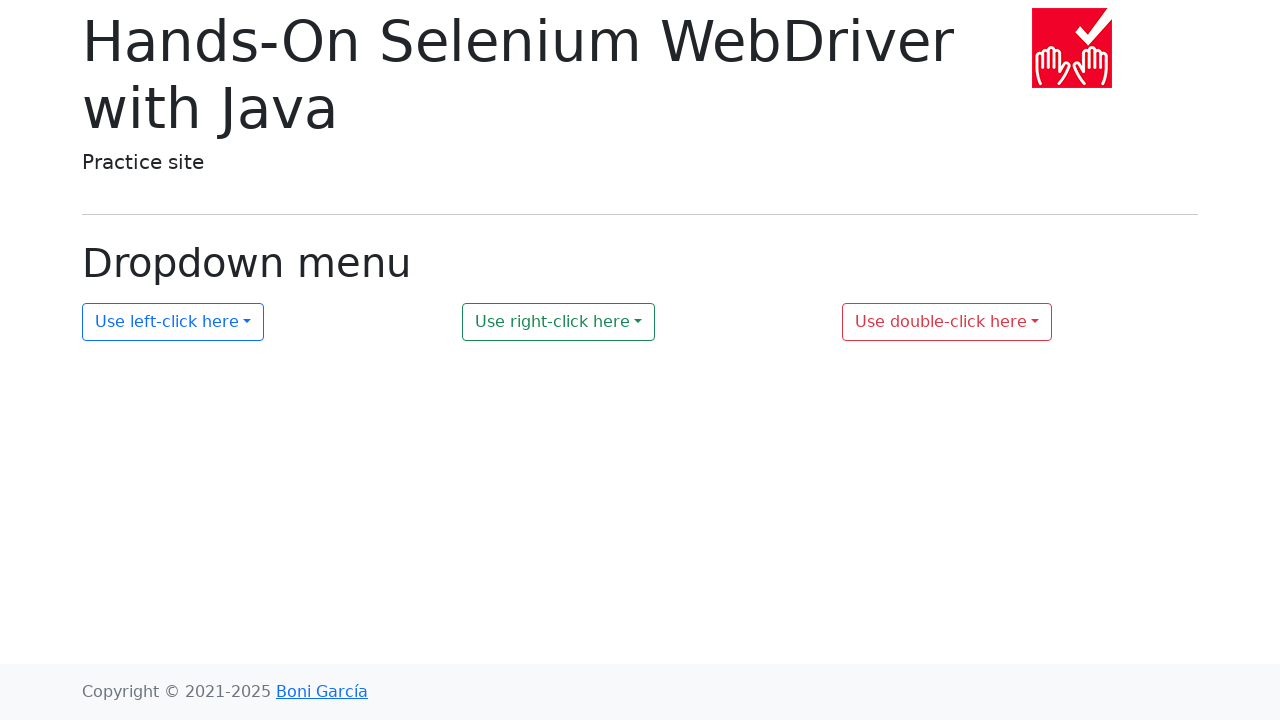

Right-clicked on dropdown 2 to show context menu at (559, 322) on #my-dropdown-2
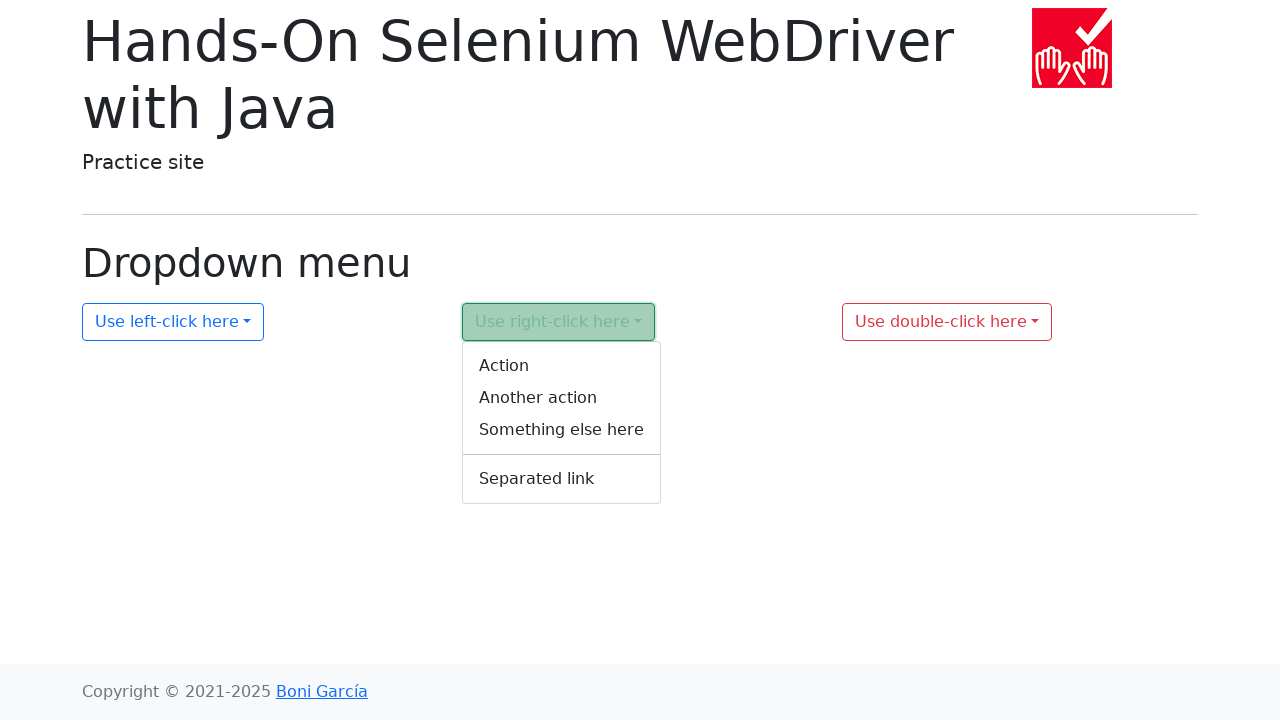

Context menu 2 became visible
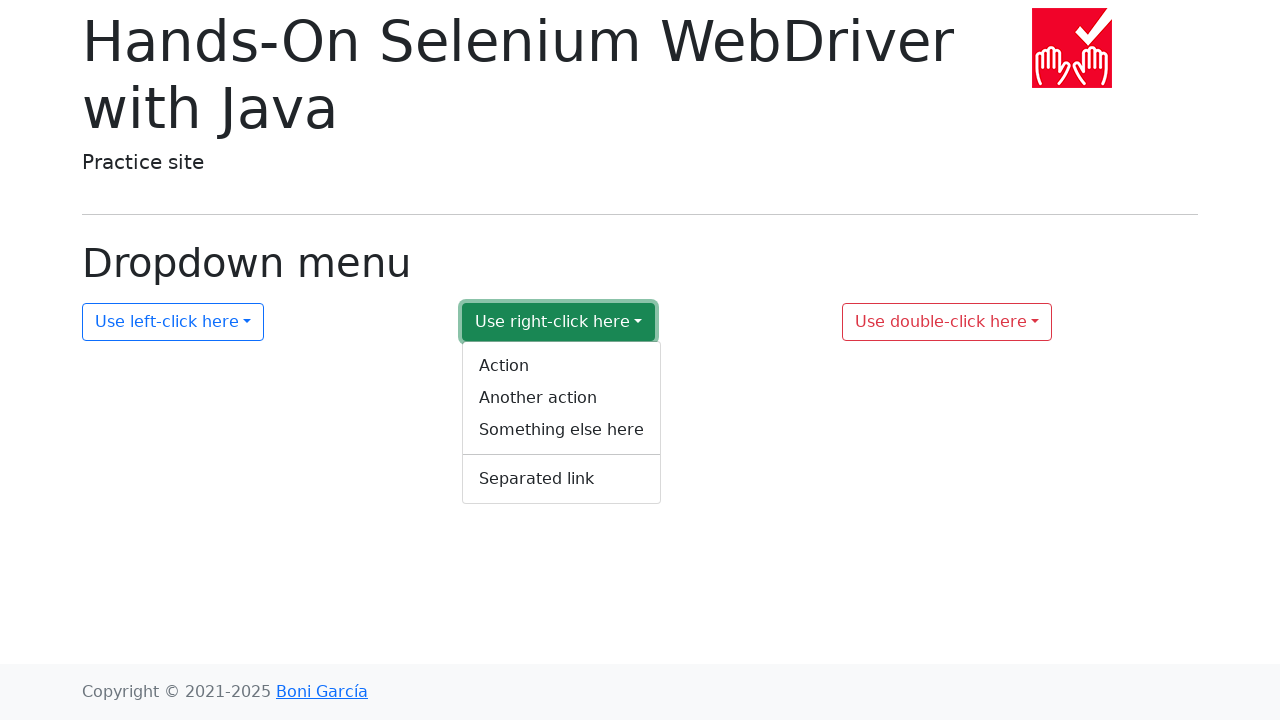

Double-clicked on dropdown 3 at (947, 322) on #my-dropdown-3
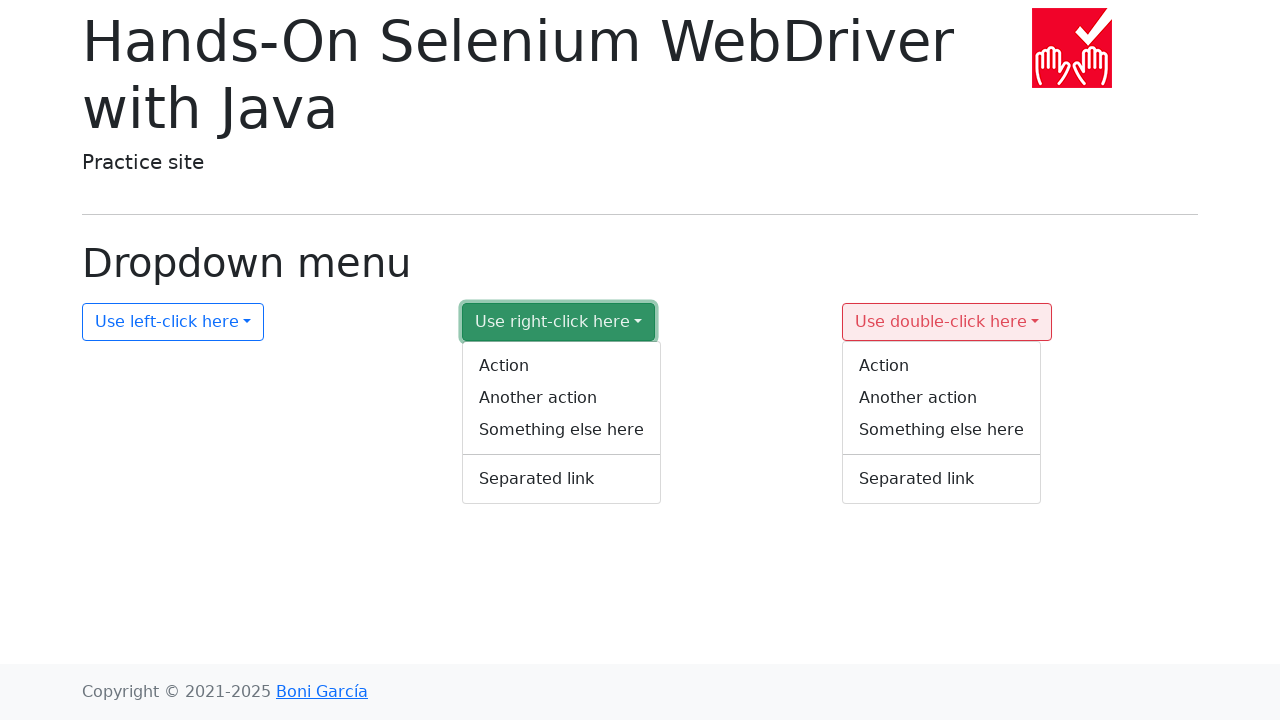

Context menu 3 became visible
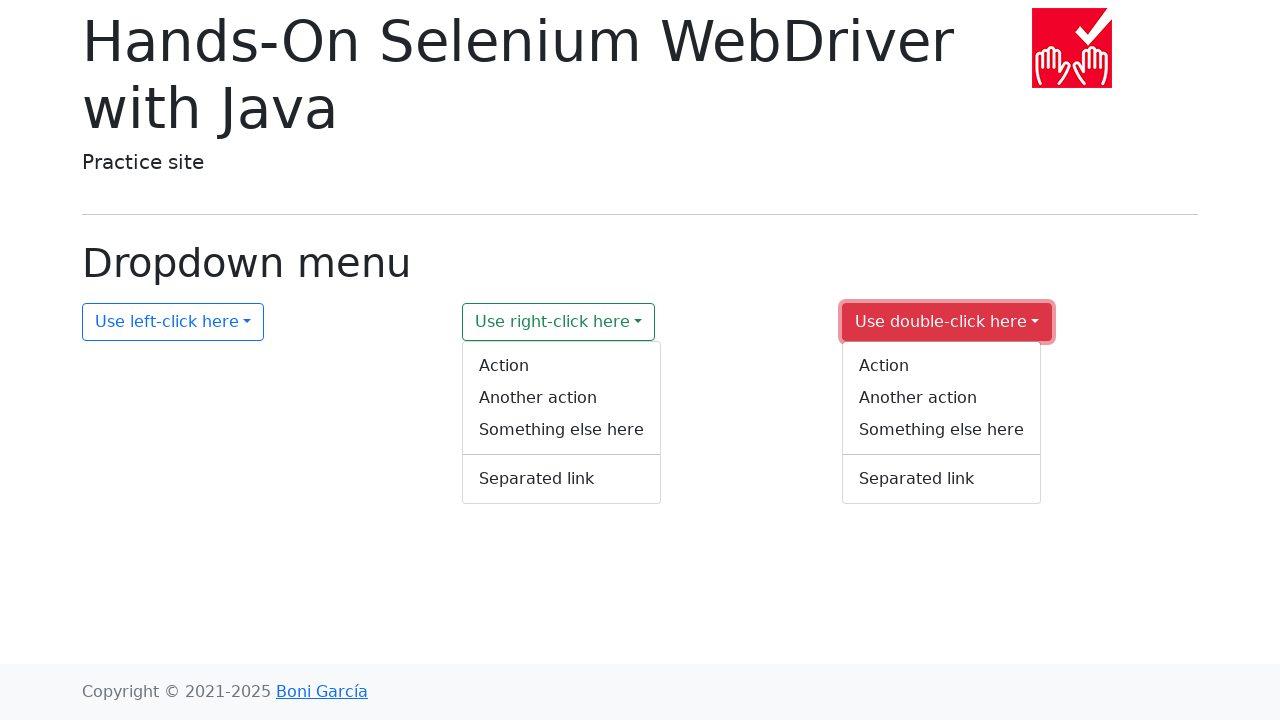

Clicked on dropdown 1 to show menu at (173, 322) on #my-dropdown-1
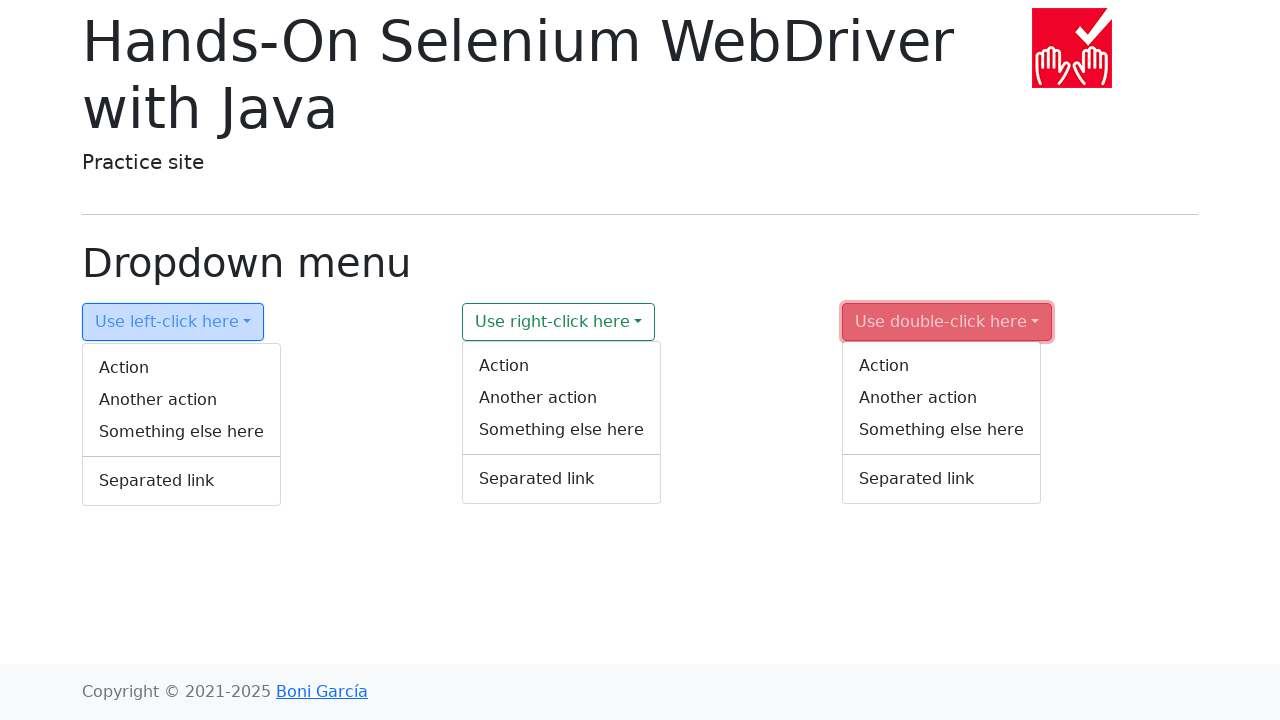

Dropdown menu 1 became visible
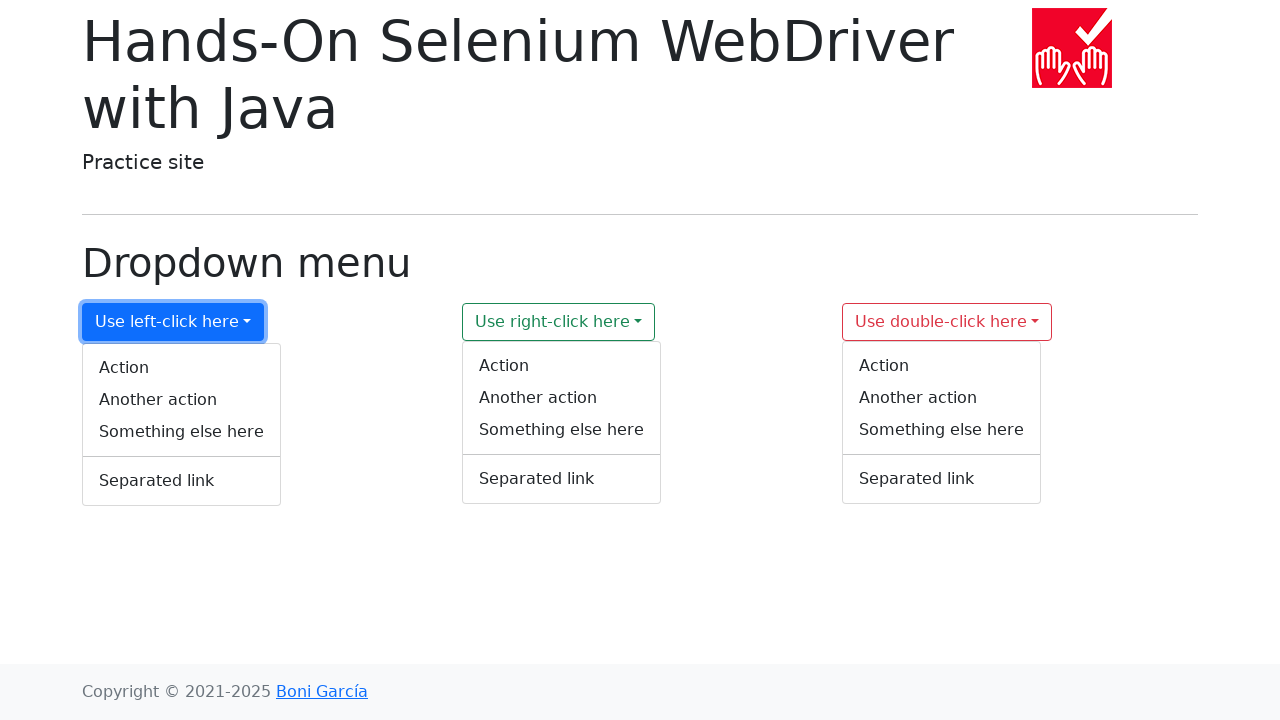

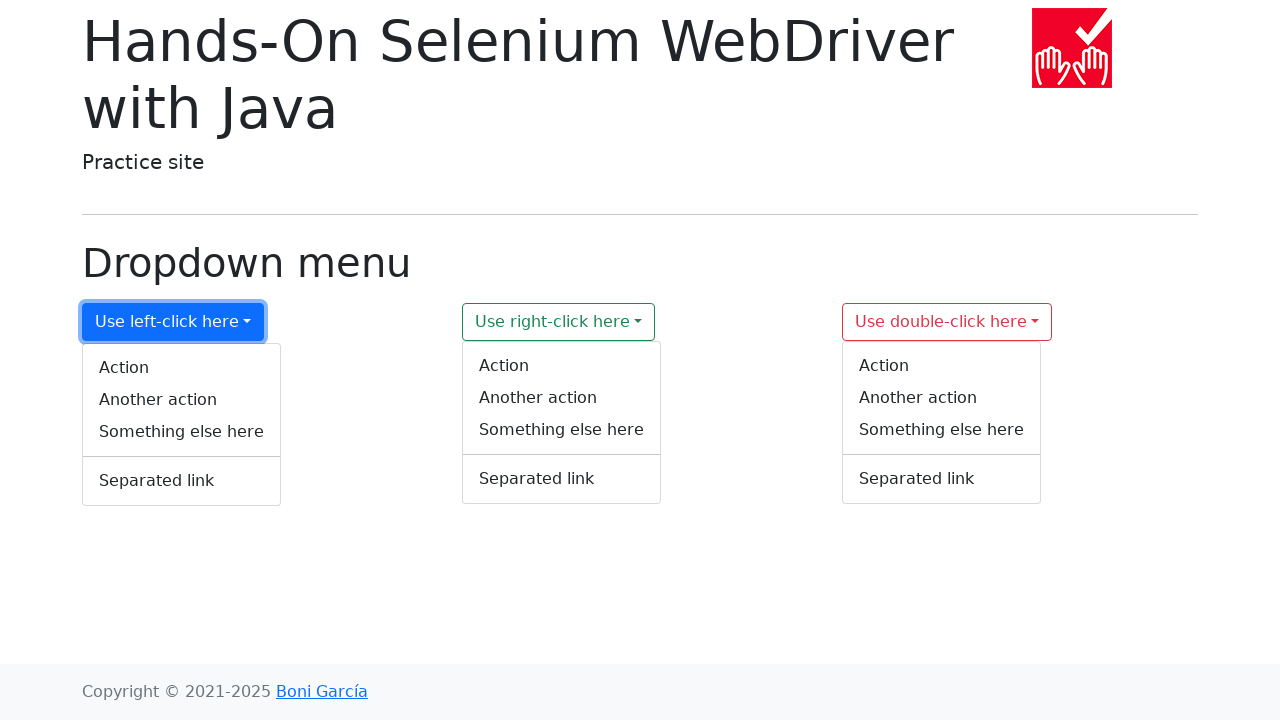